Tests page scrolling functionality by scrolling to the bottom of the page and then scrolling up by 600 pixels on a test automation practice website.

Starting URL: https://testautomationpractice.blogspot.com/

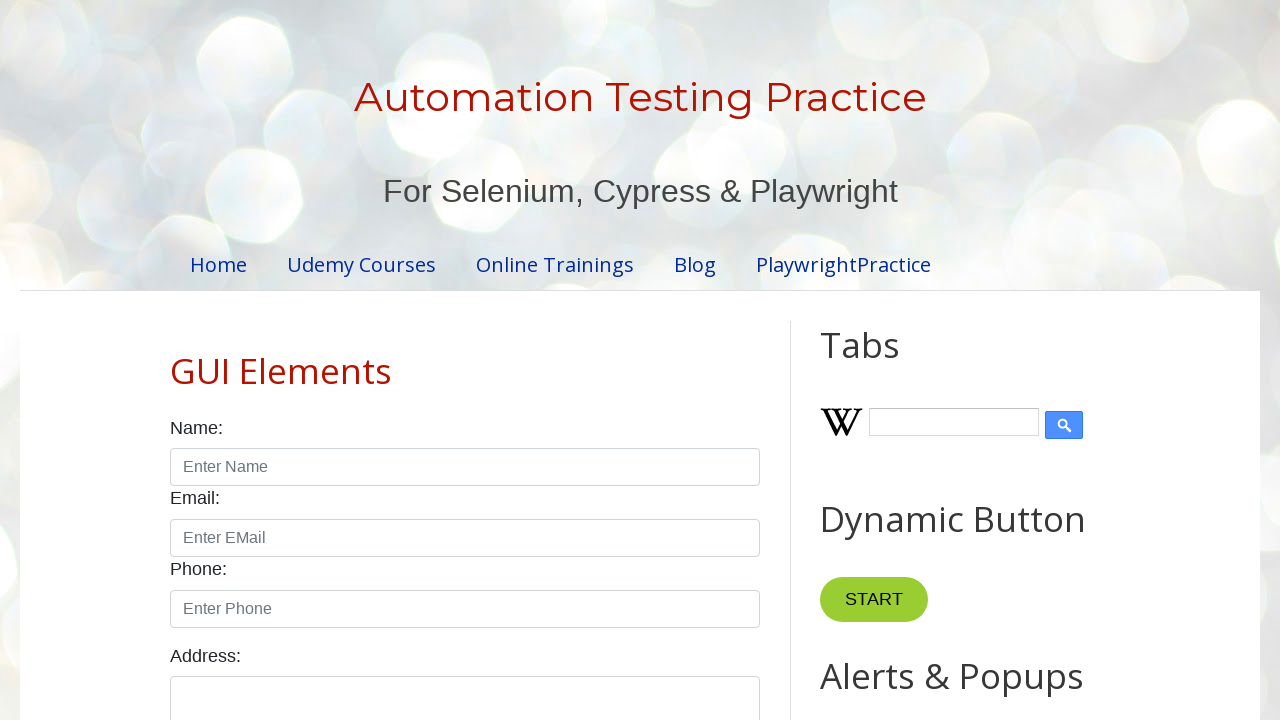

Set viewport to 1920x1080
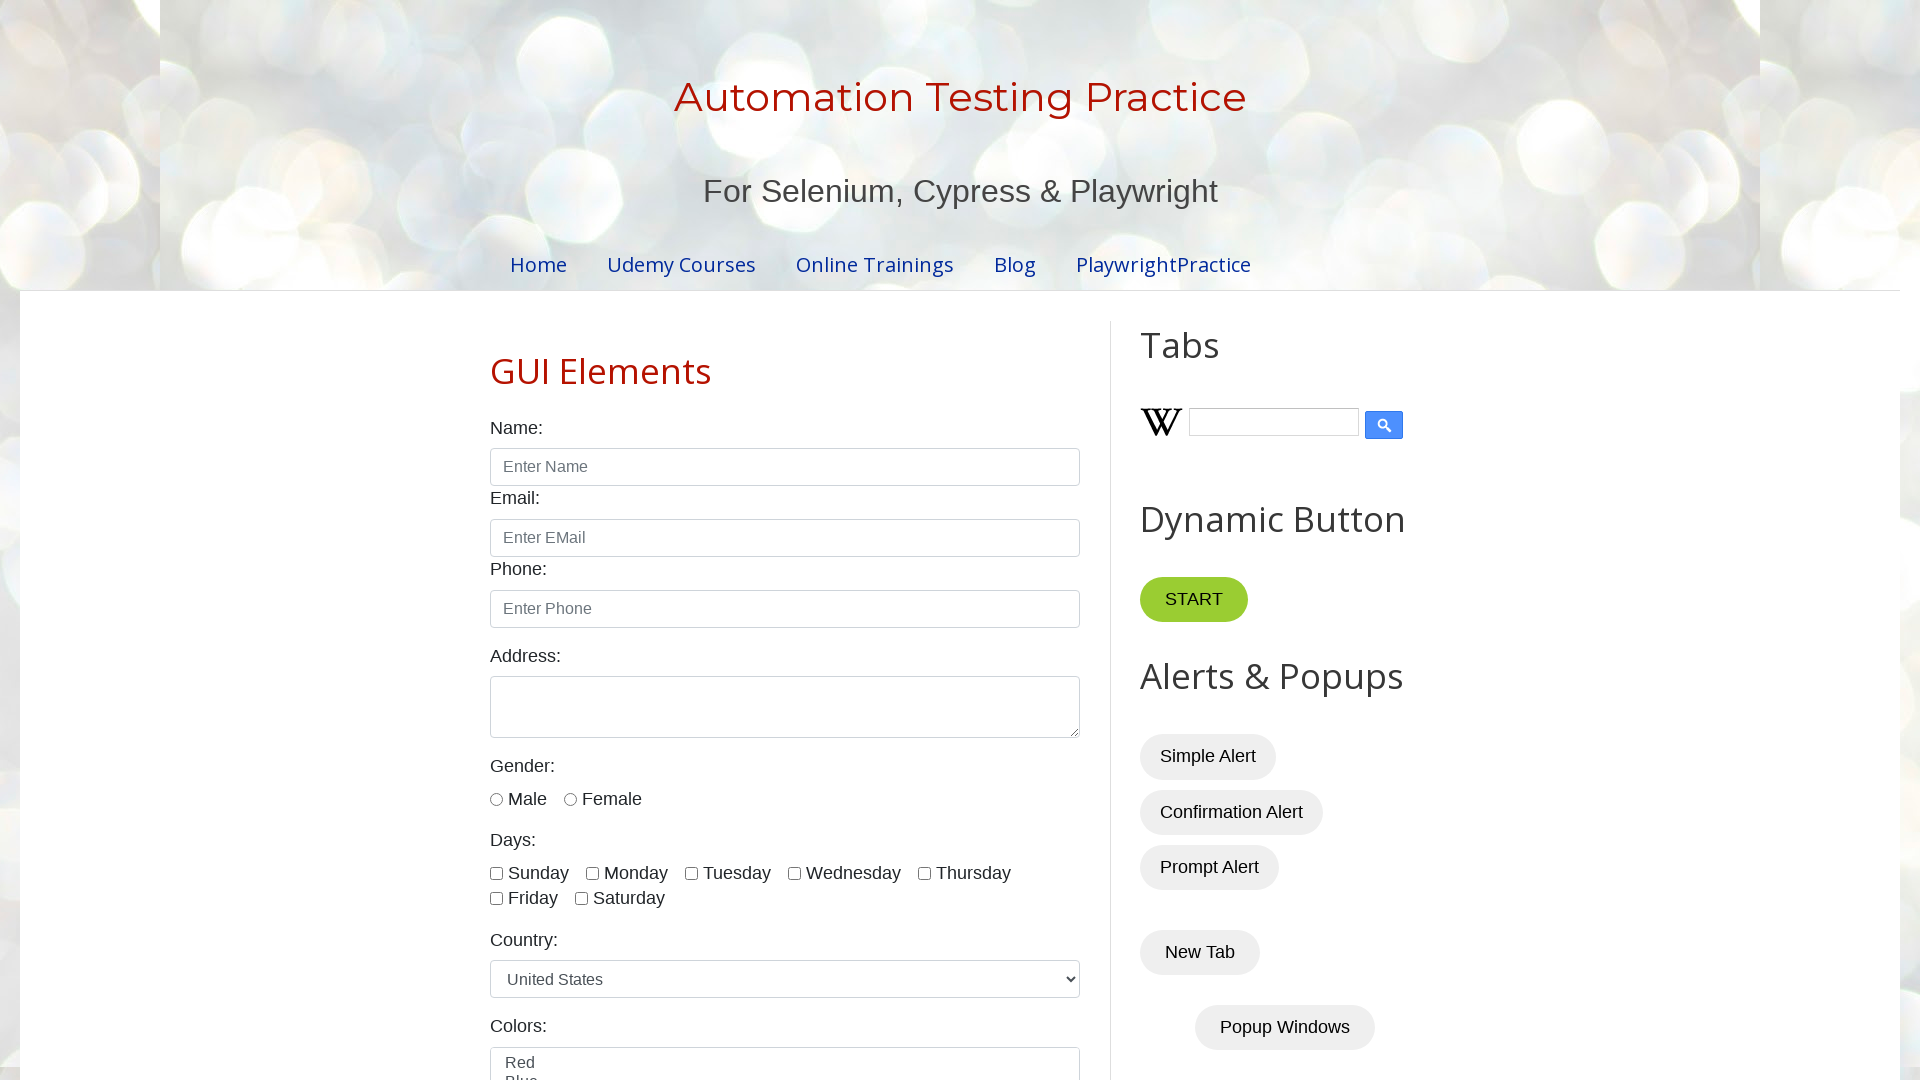

Scrolled to the bottom of the page
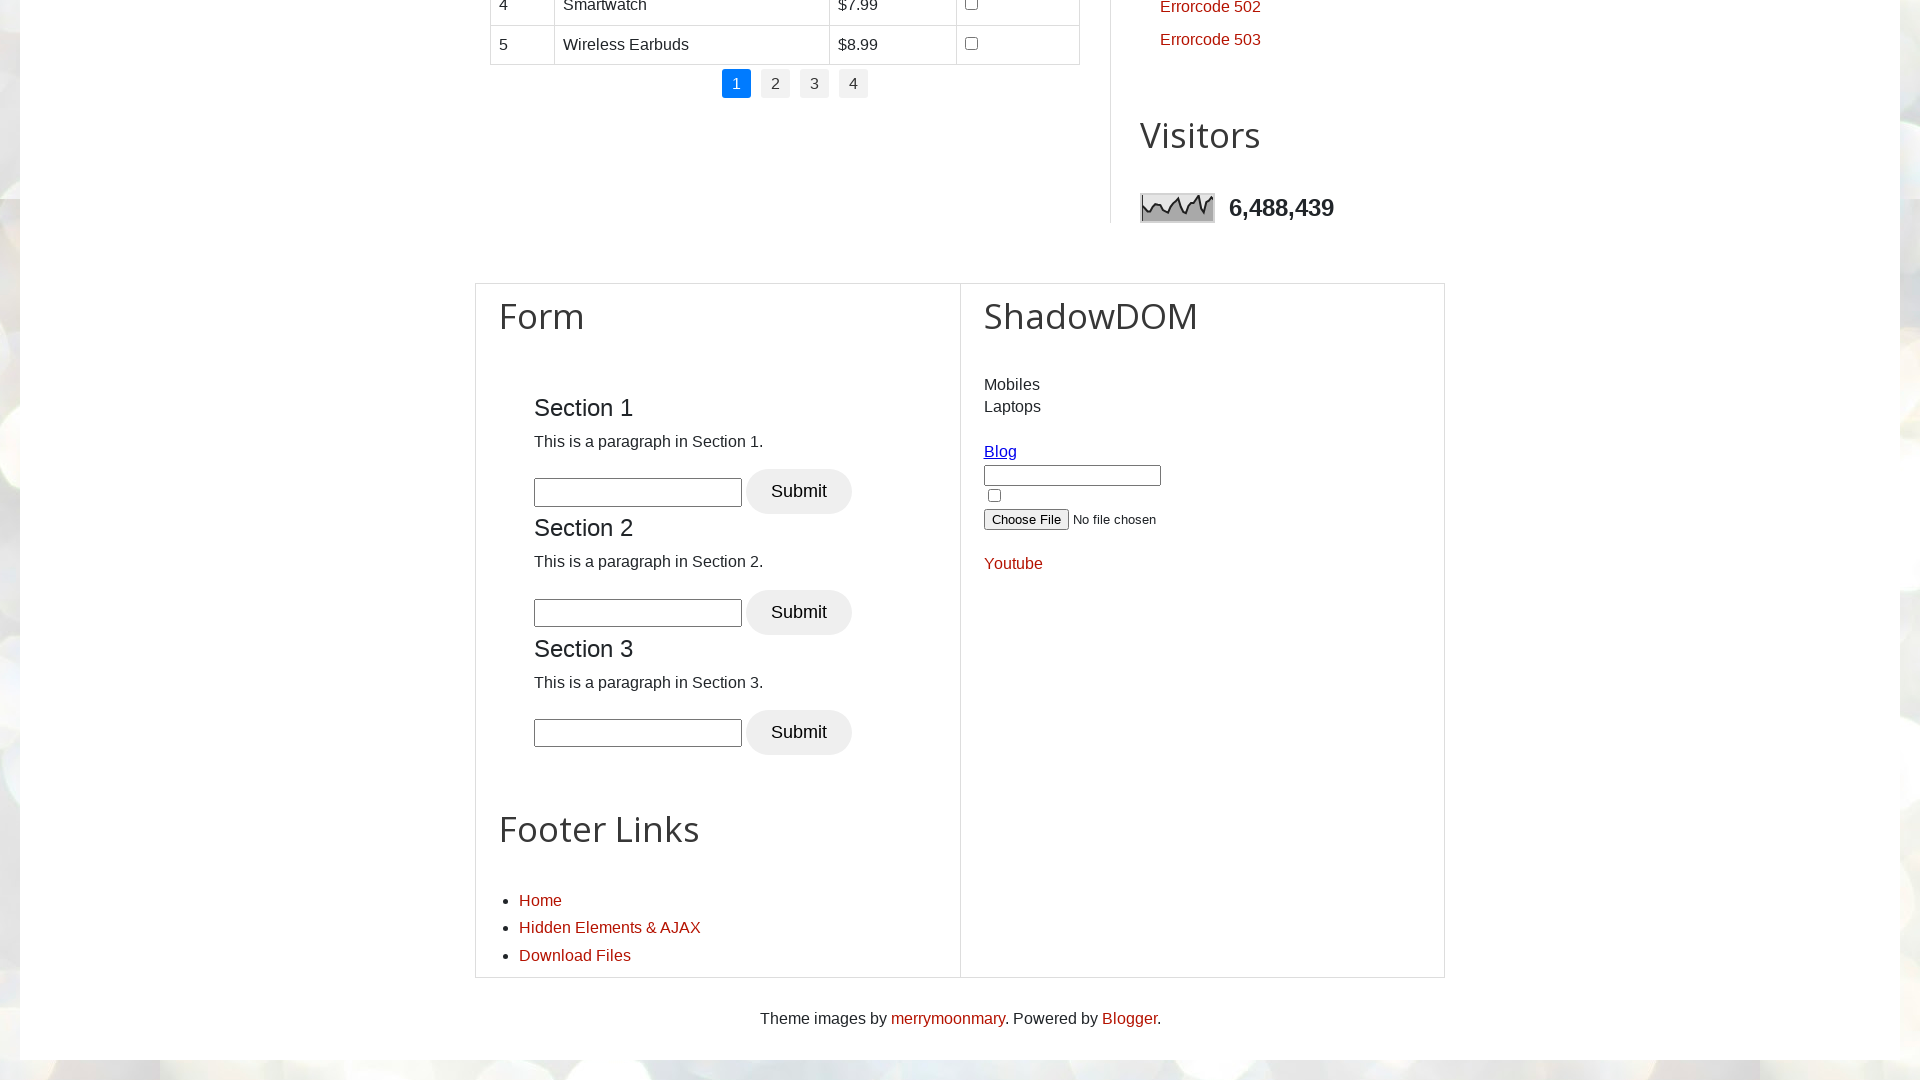

Waited 2 seconds for scroll to complete
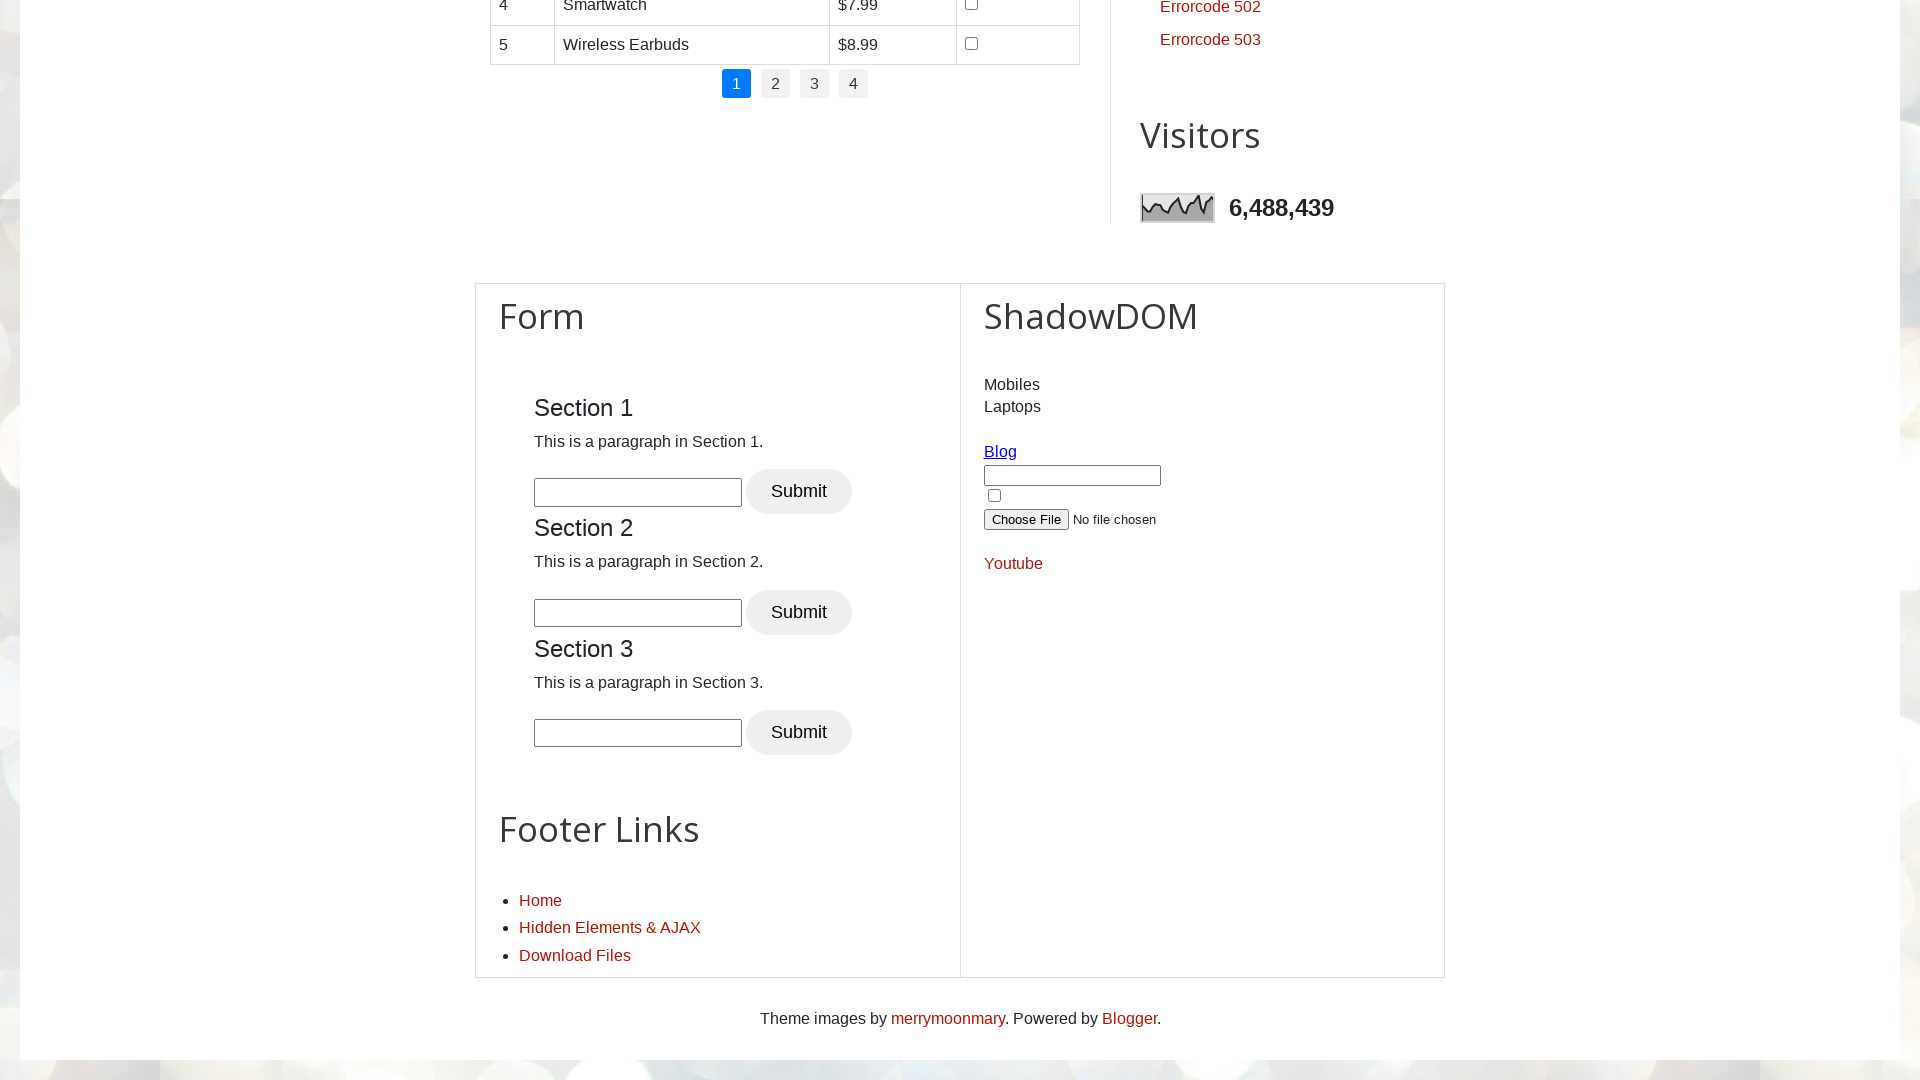

Scrolled up by 600 pixels
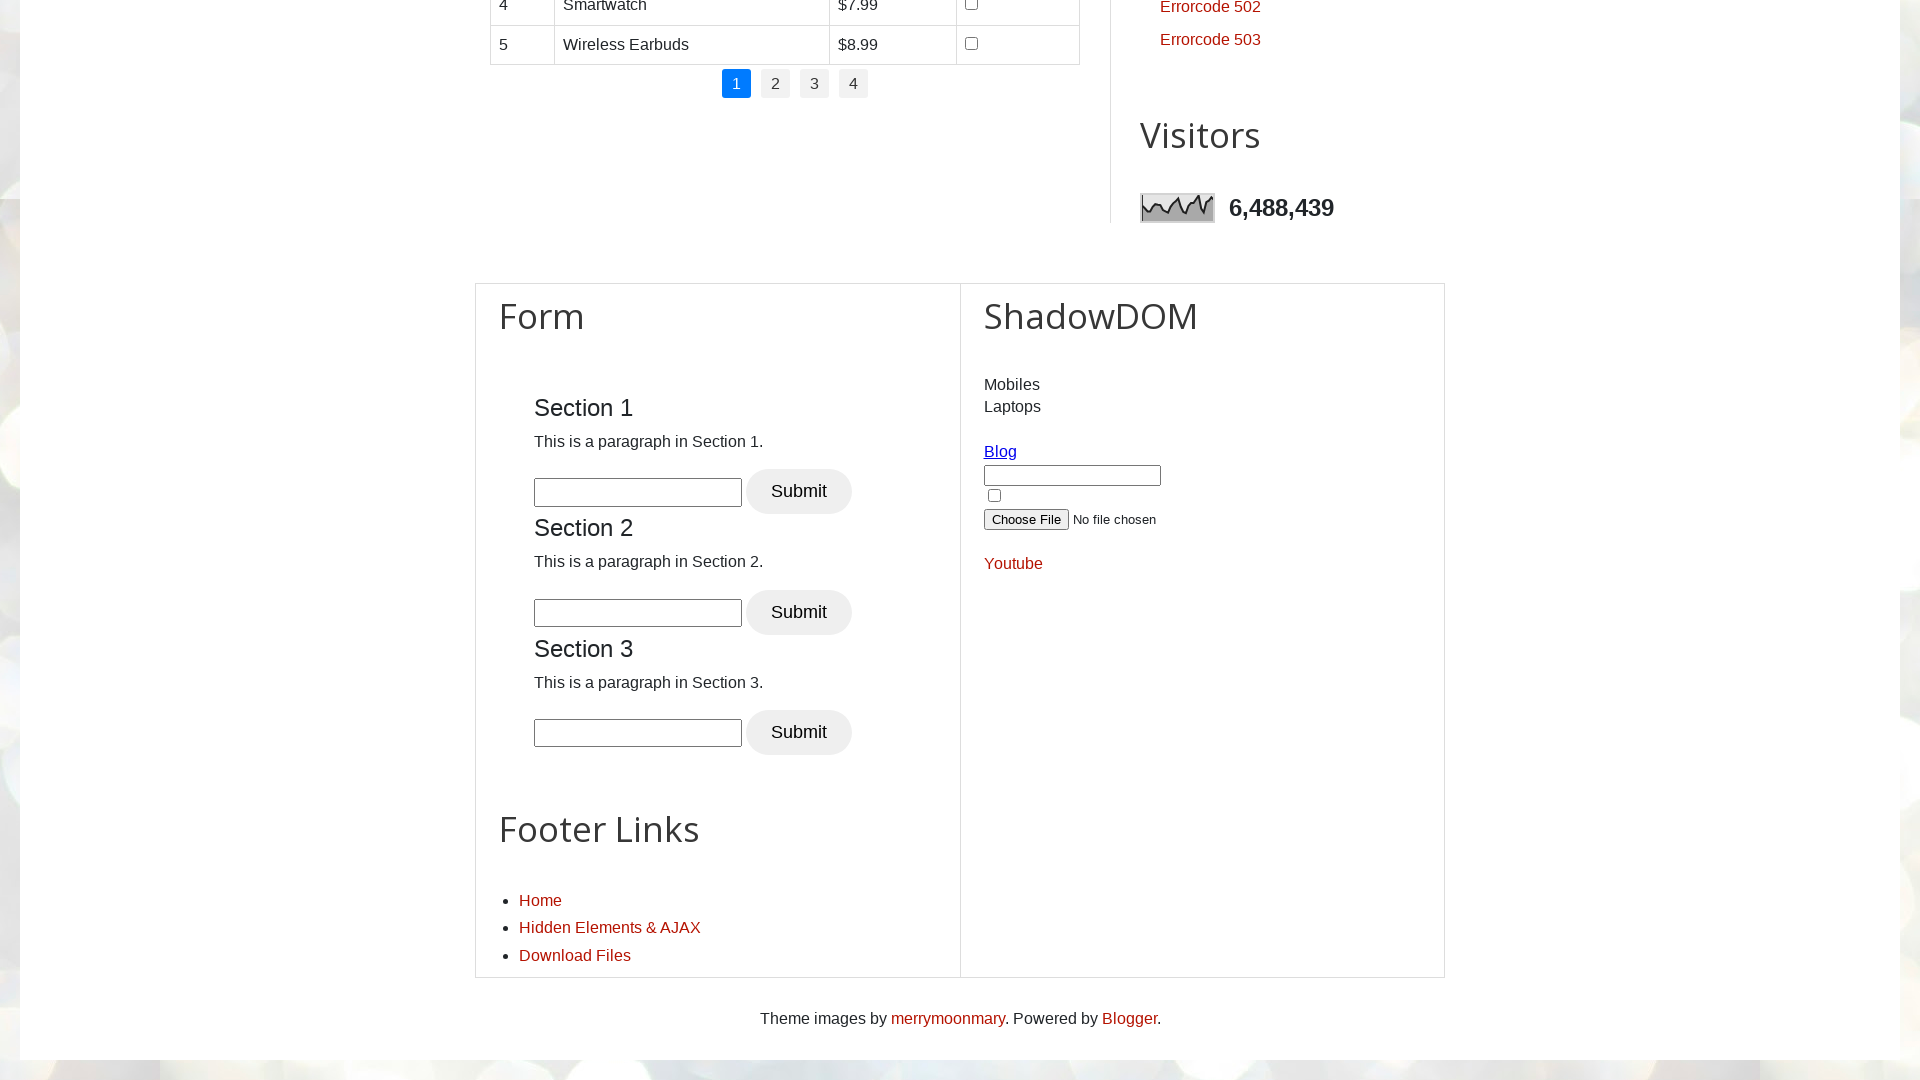

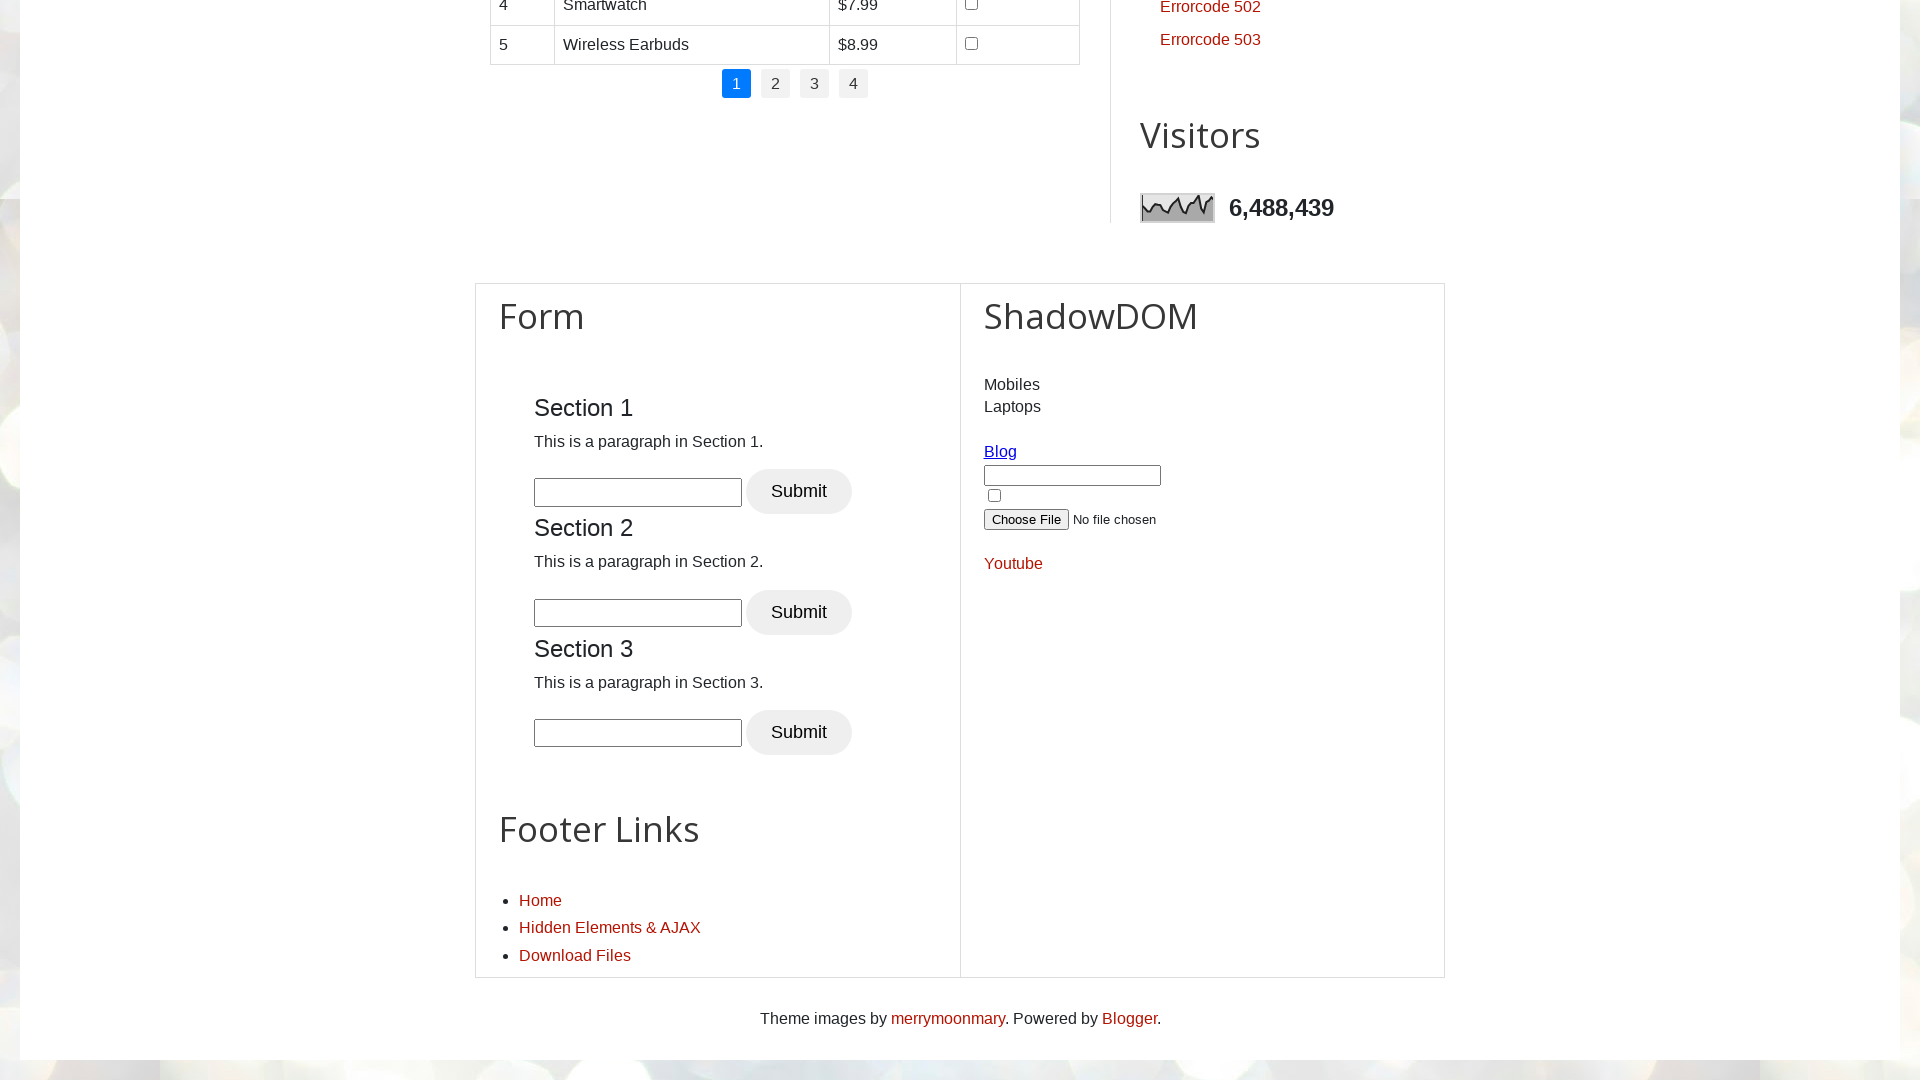